Demonstrates keyboard shortcuts by typing text in a username field, selecting all (Ctrl+A), copying (Ctrl+C), tabbing to the next field, and pasting (Ctrl+V) the copied content.

Starting URL: https://www.saucedemo.com/v1/

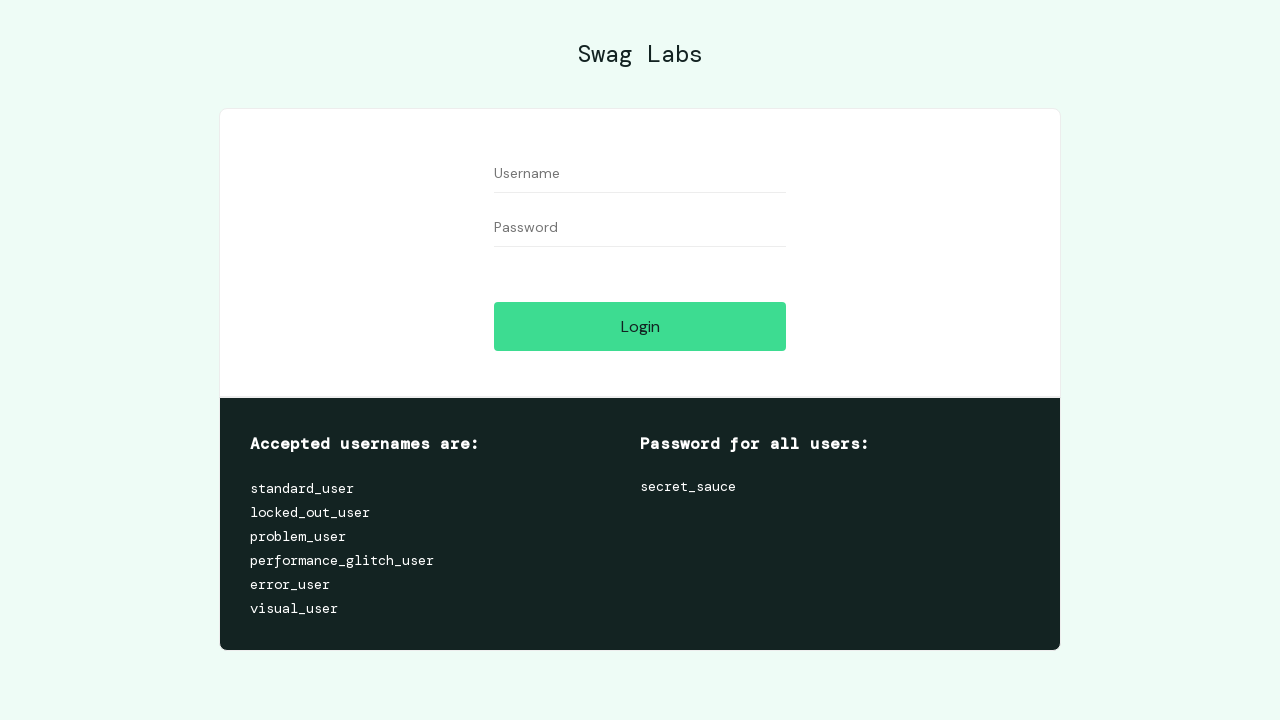

Filled username field with 'Shobha' on input[name='user-name']
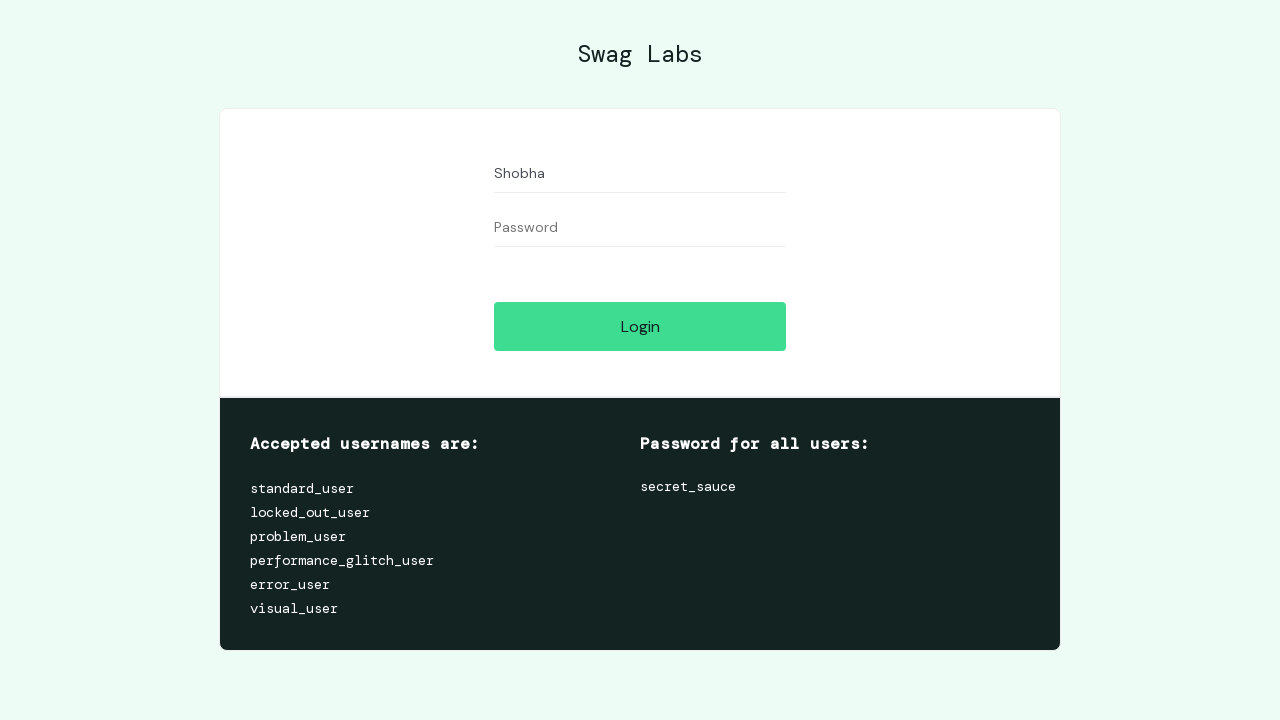

Clicked on username field to focus at (640, 174) on input[name='user-name']
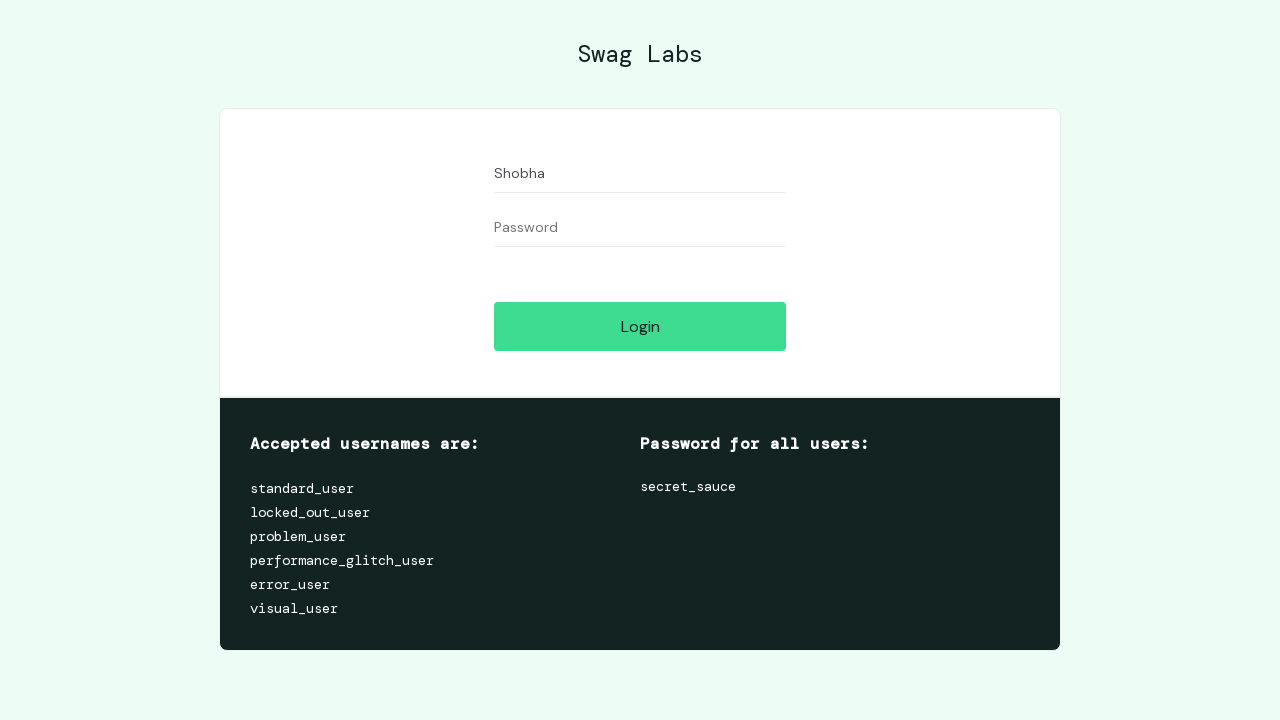

Selected all text in username field using Ctrl+A
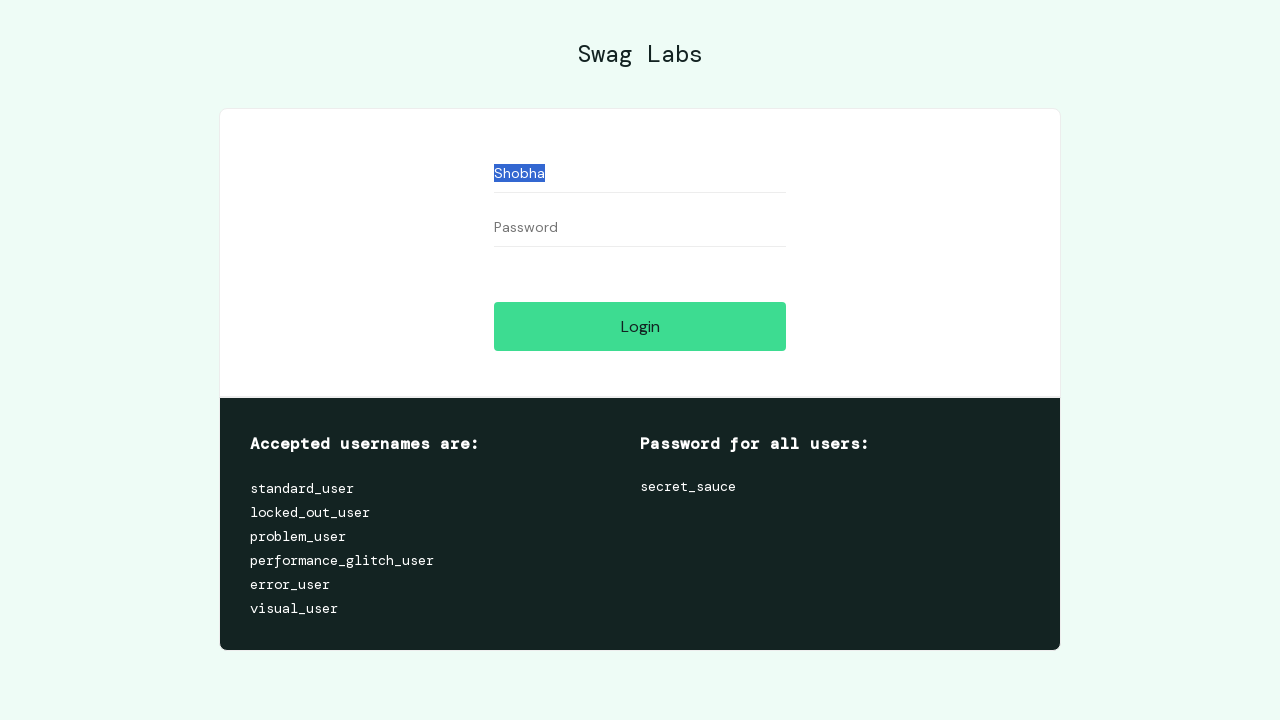

Copied selected text using Ctrl+C
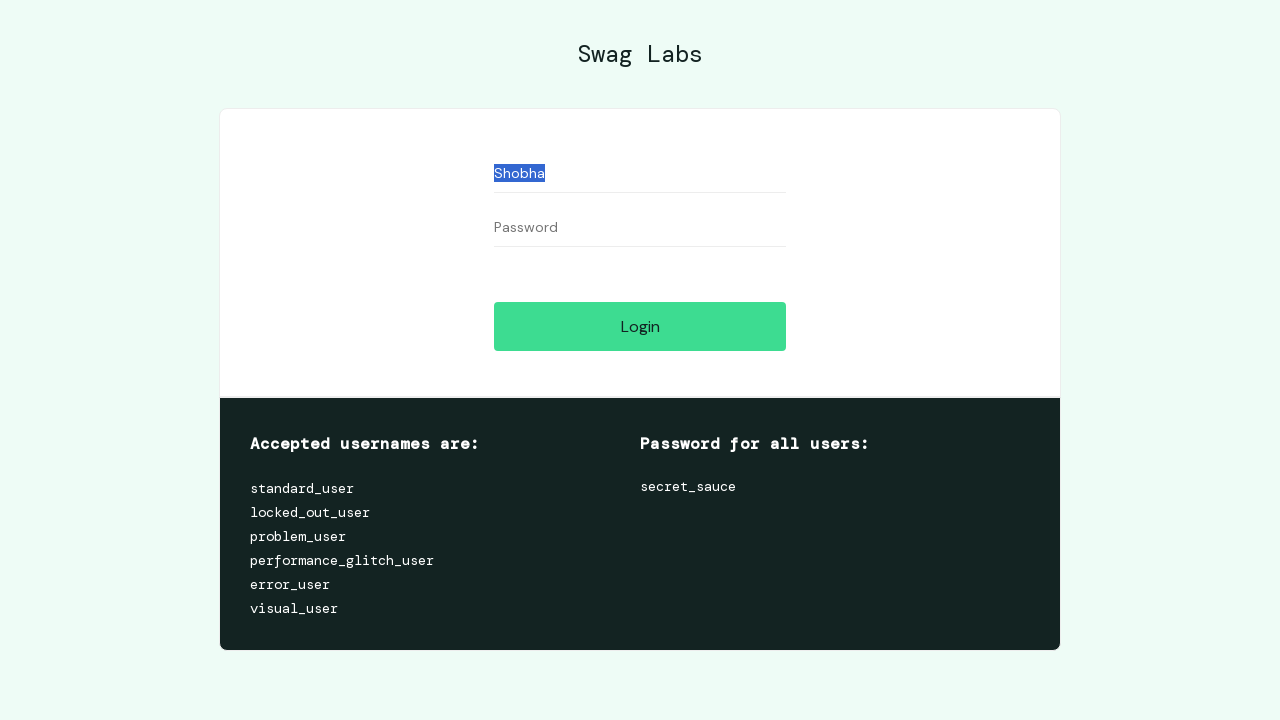

Tabbed to next field (password field)
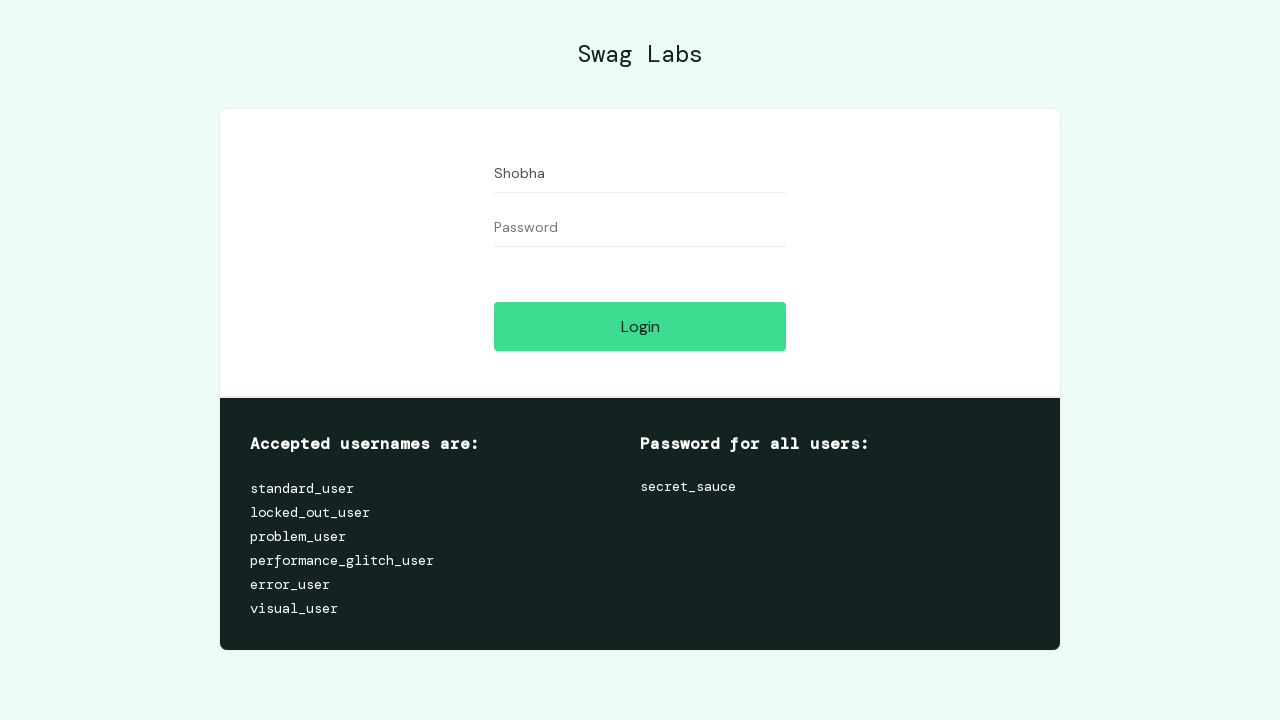

Pasted copied text into password field using Ctrl+V
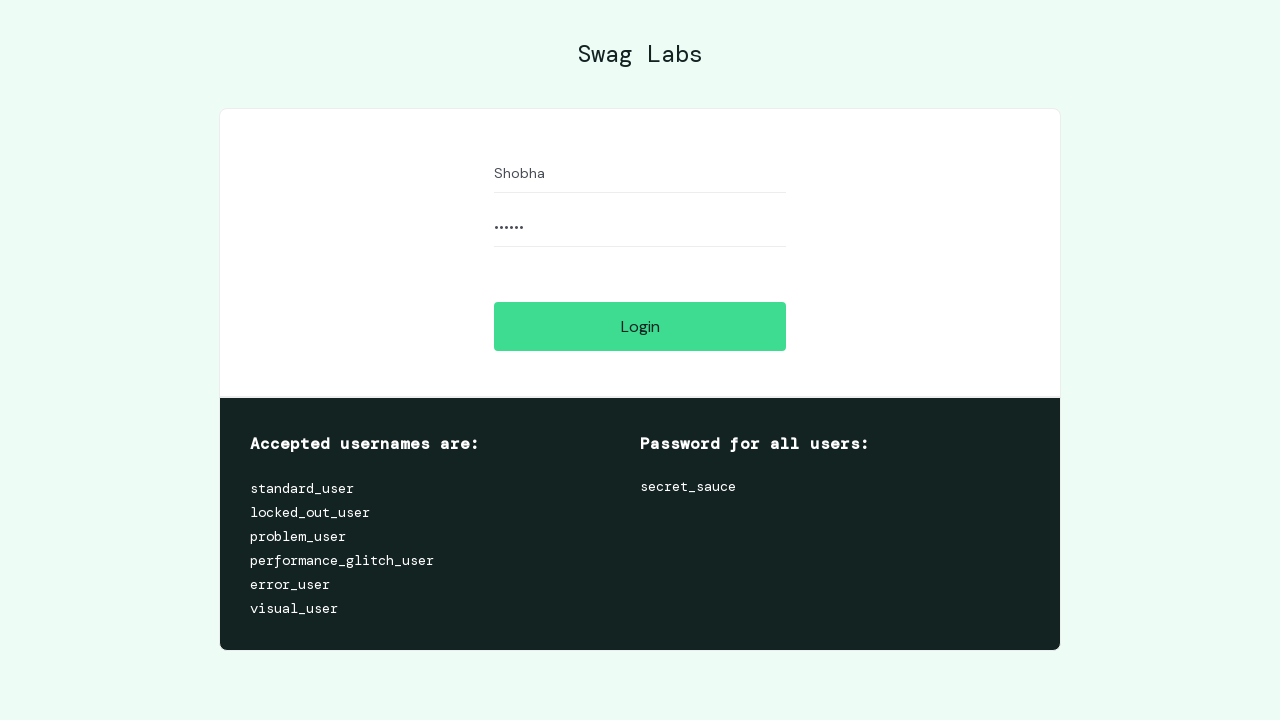

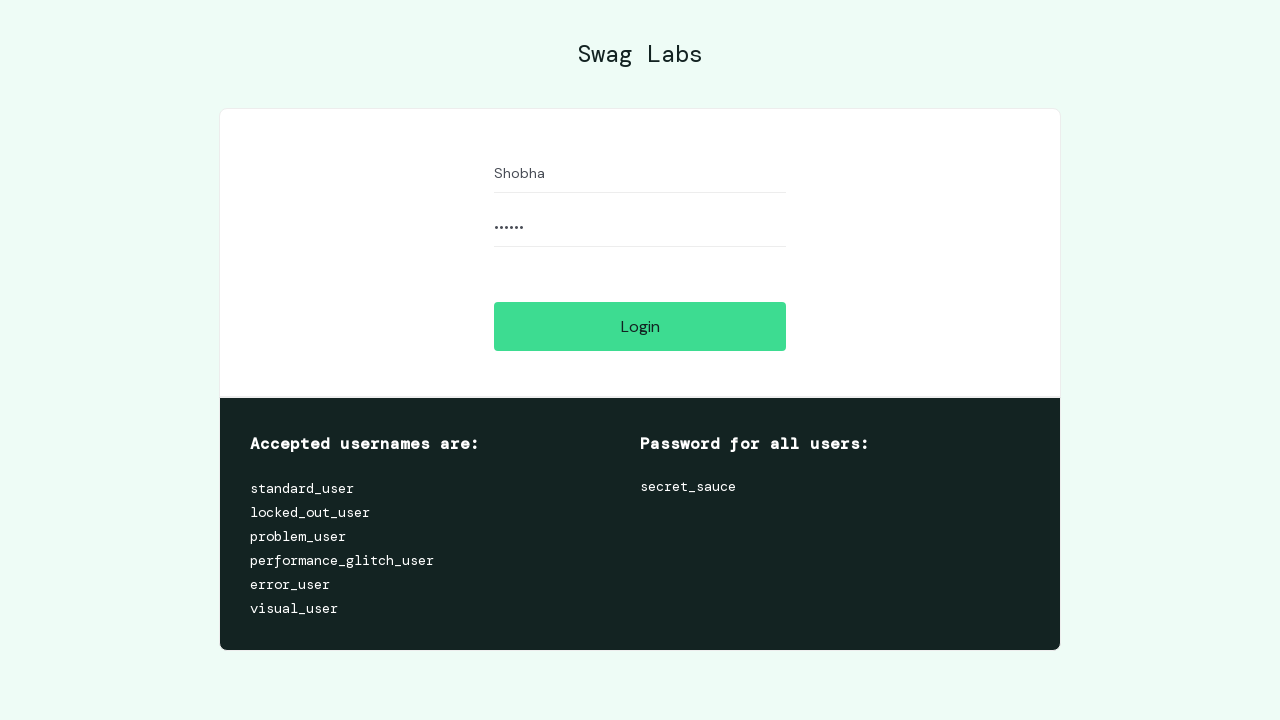